Tests form filling functionality by clicking a link, then filling in personal information fields (first name, last name, city, country) and submitting the form

Starting URL: http://suninjuly.github.io/find_link_text

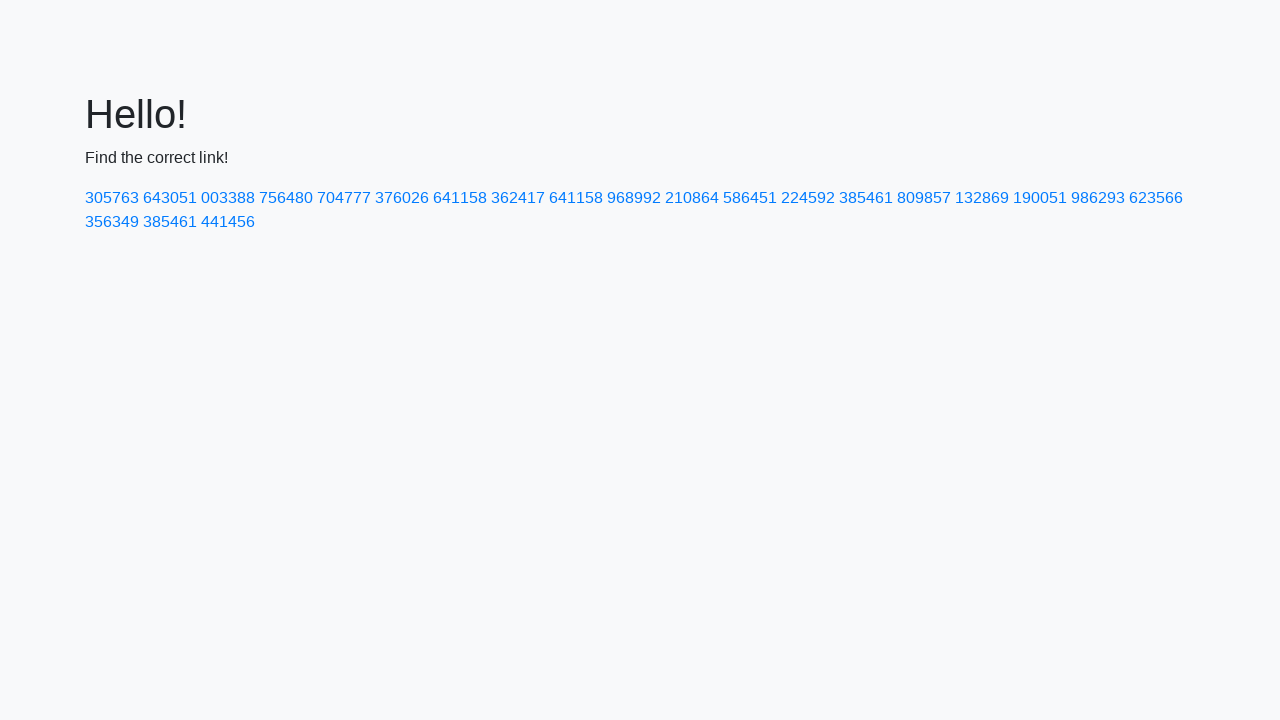

Clicked link with text '224592' at (808, 198) on a:text('224592')
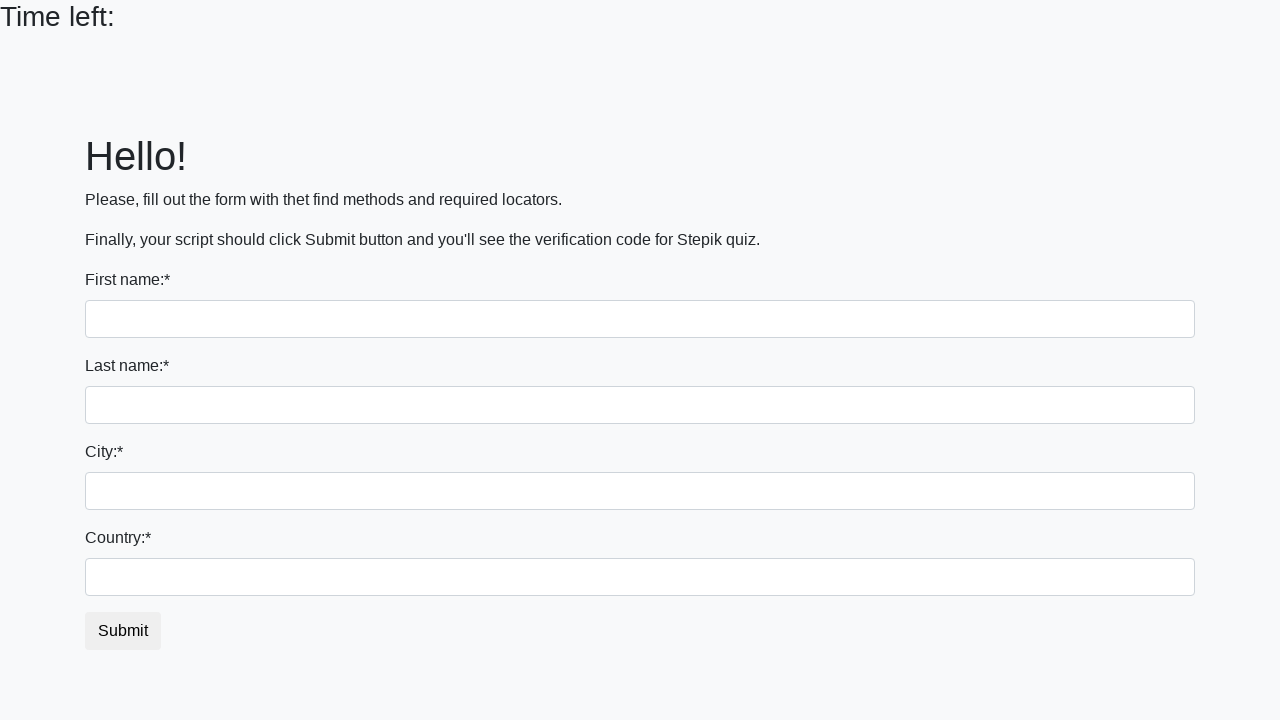

Filled first name field with 'Ivan' on input
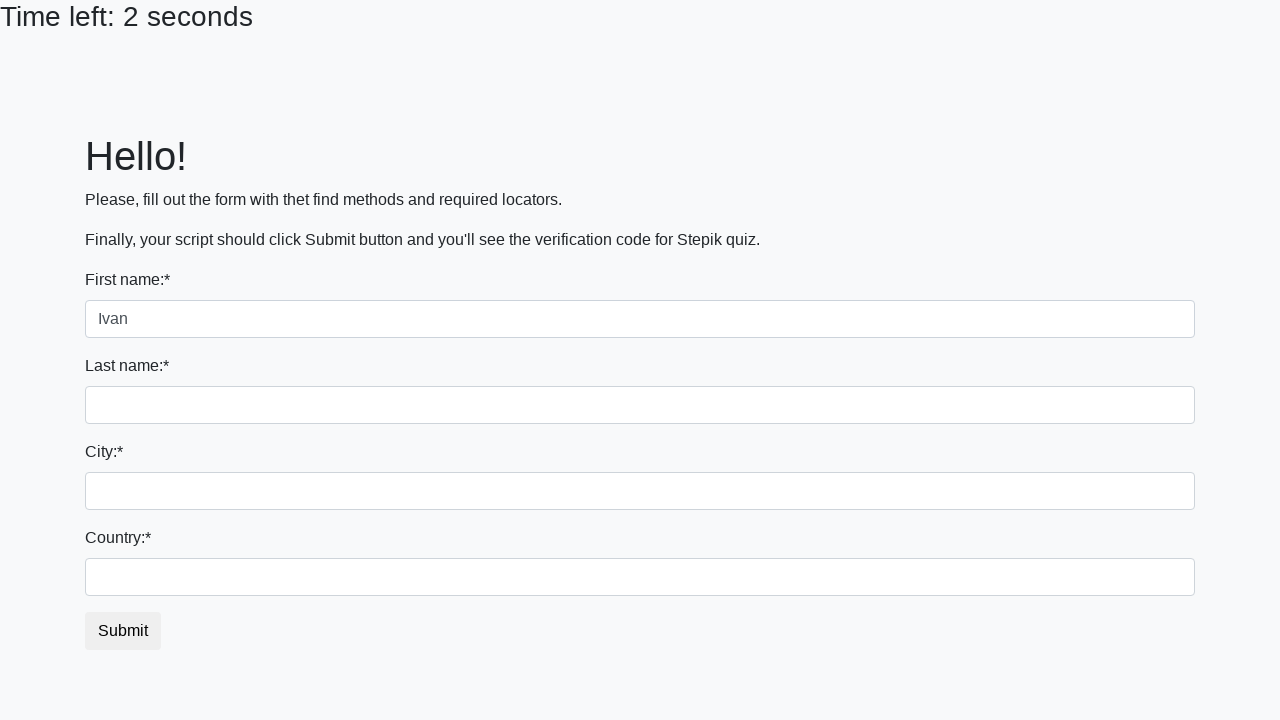

Filled last name field with 'Petrov' on input[name='last_name']
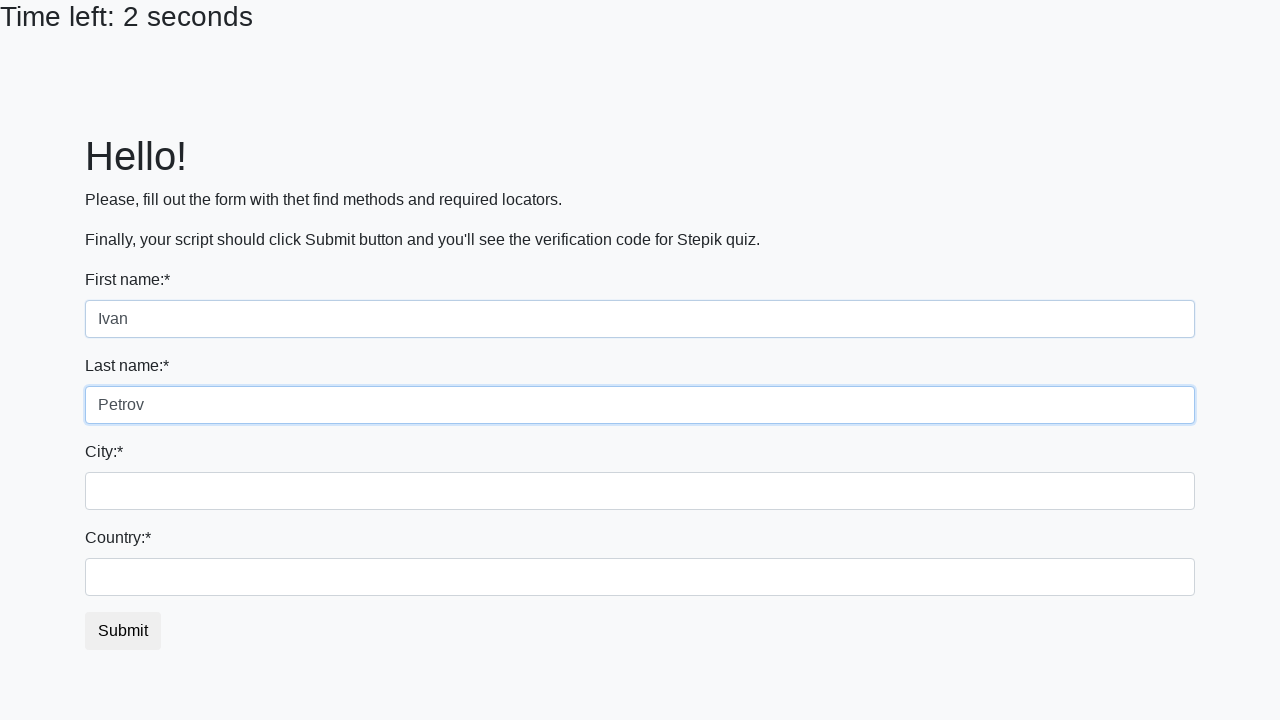

Filled city field with 'Smolensk' on .form-control.city
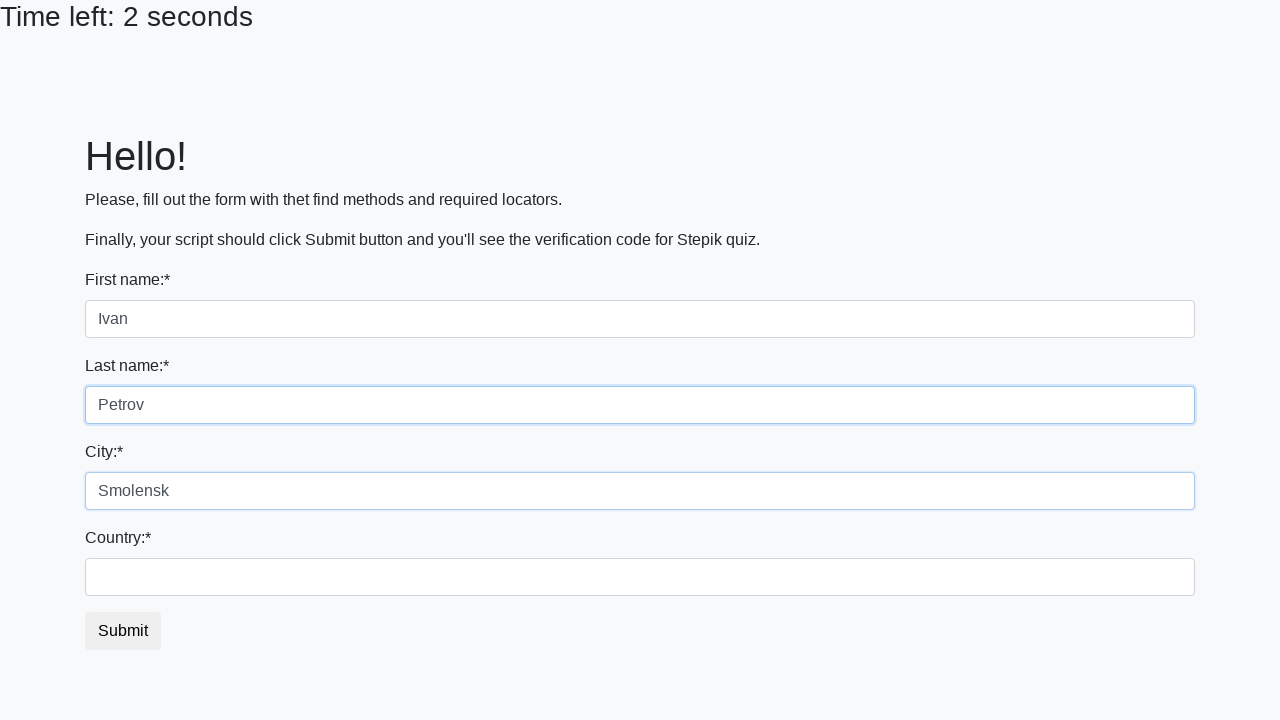

Filled country field with 'Russia' on #country
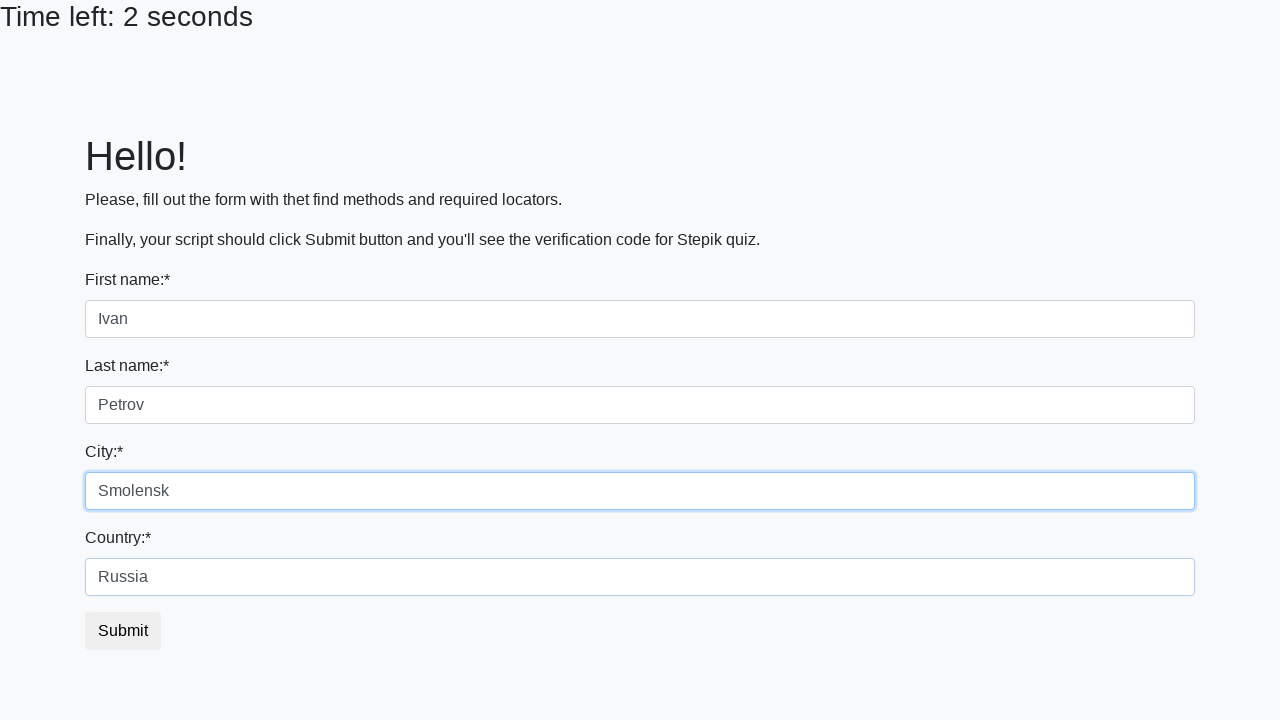

Clicked submit button to complete form submission at (123, 631) on button.btn
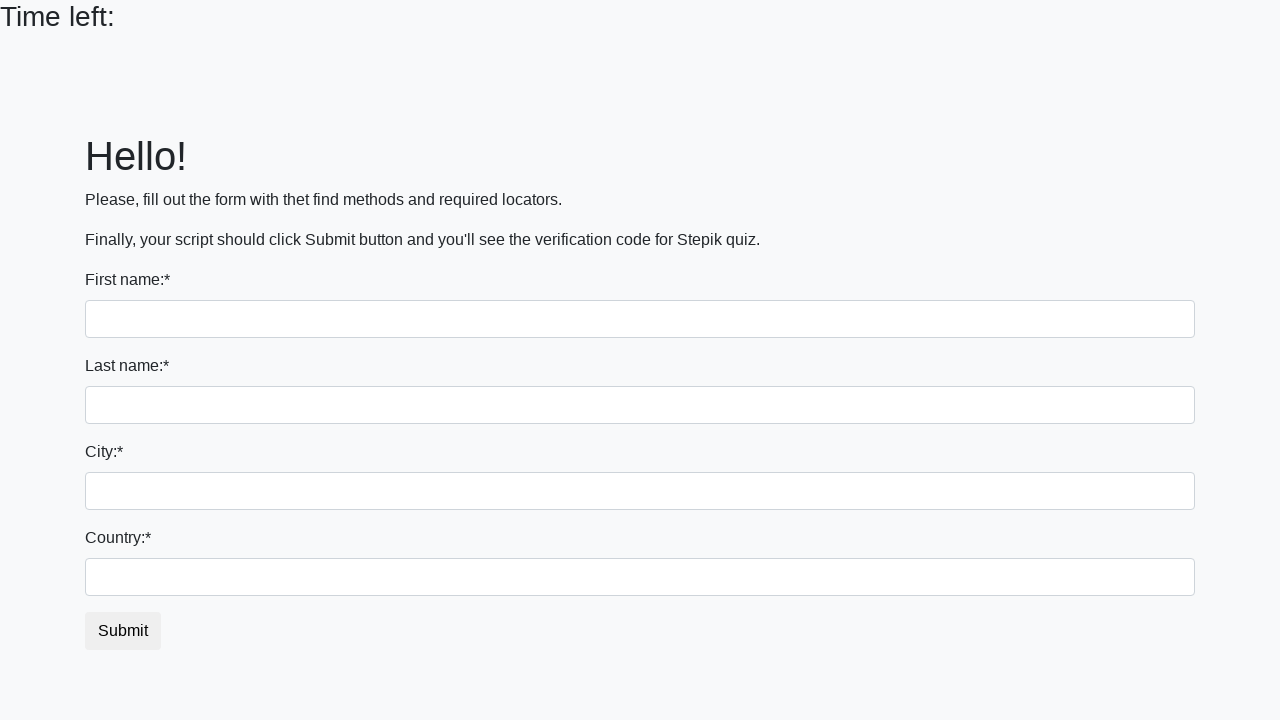

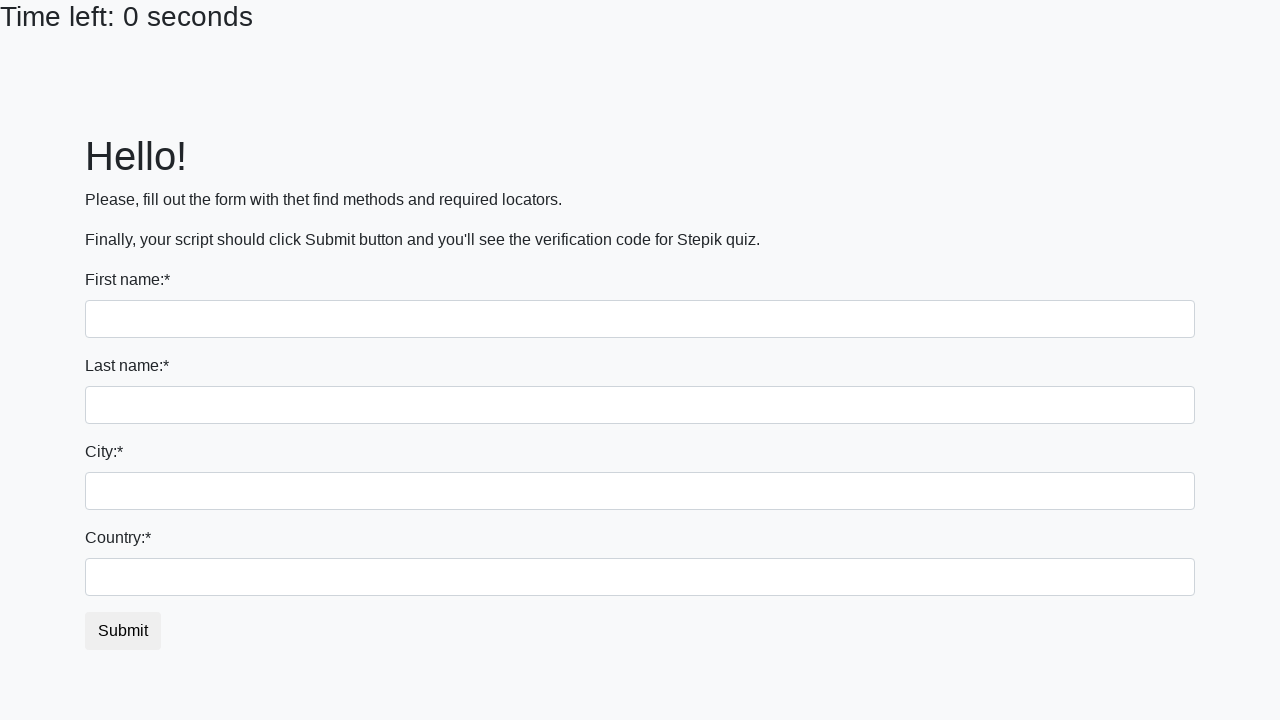